Tests YouTube search functionality by entering a search query in the search box and then clearing it

Starting URL: https://www.youtube.com/

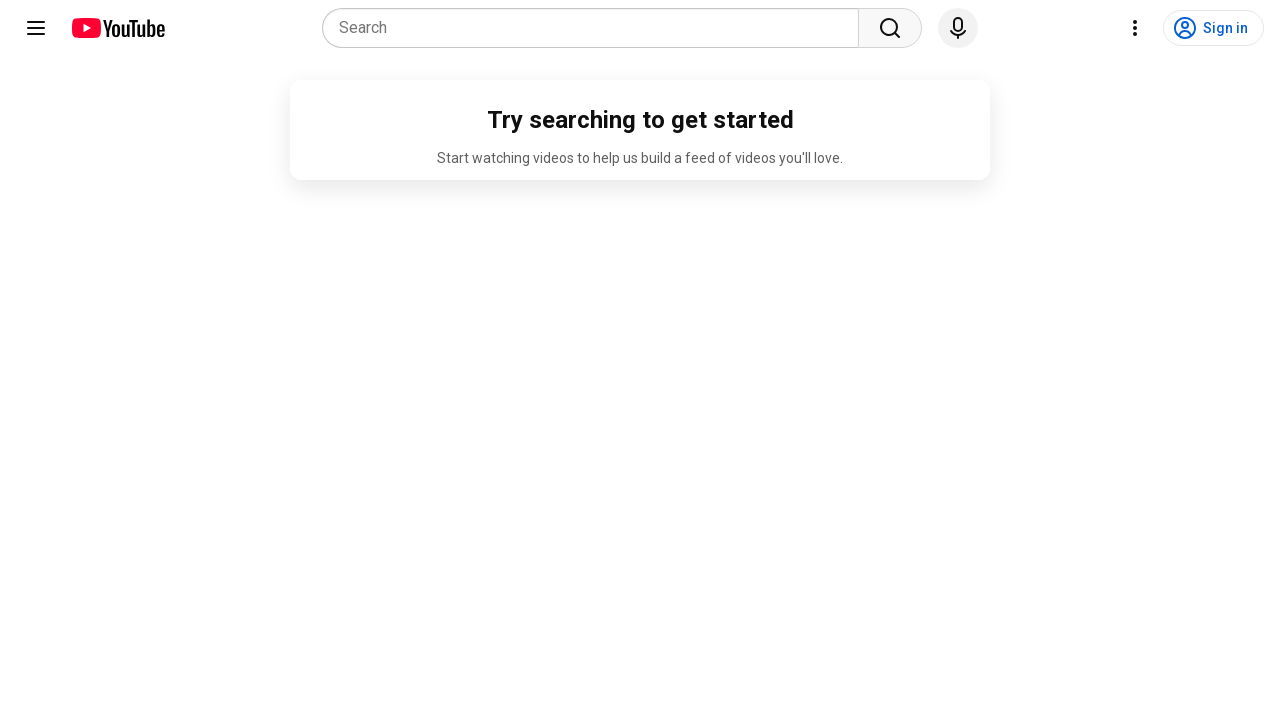

Entered 'Automation' in YouTube search box on input[name='search_query']
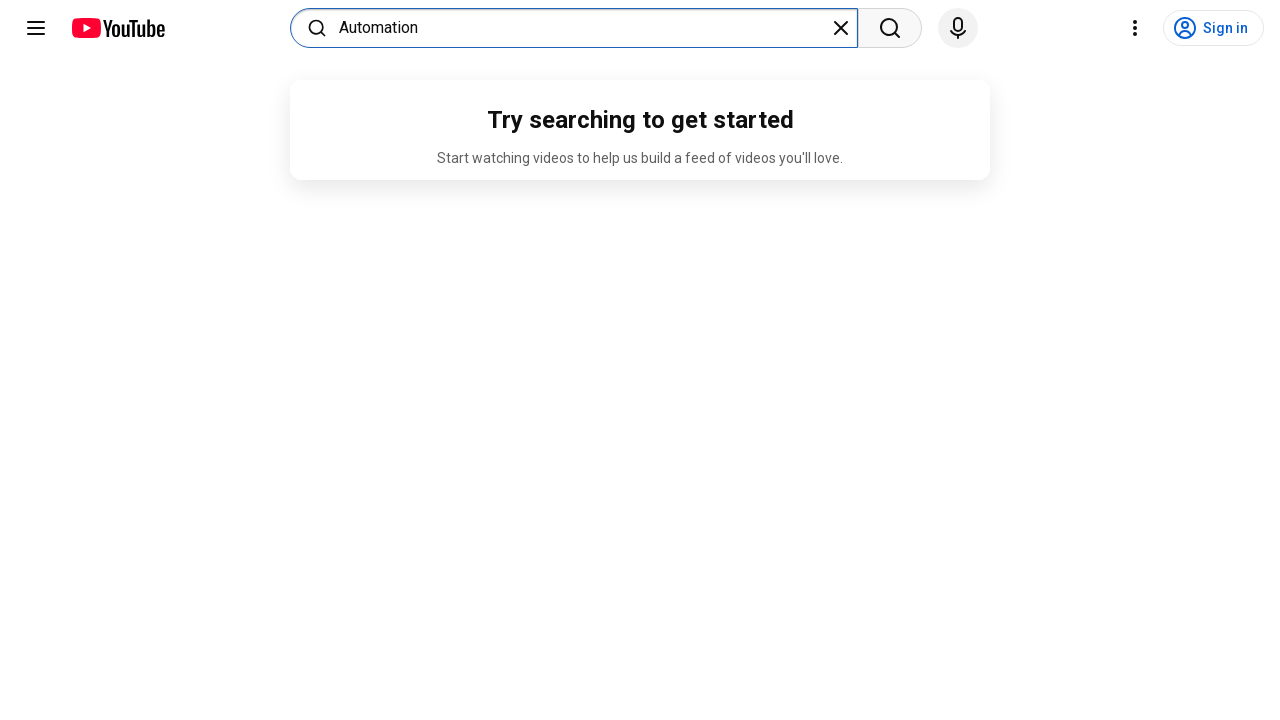

Cleared the search box on input[name='search_query']
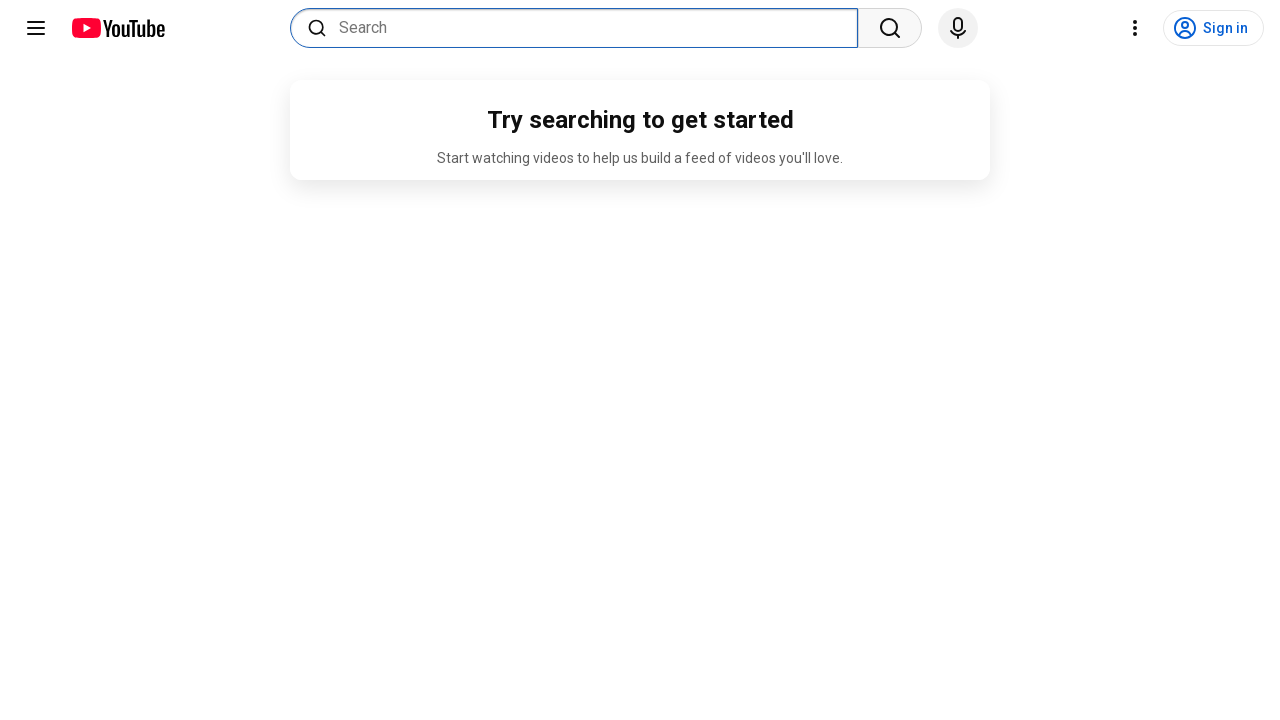

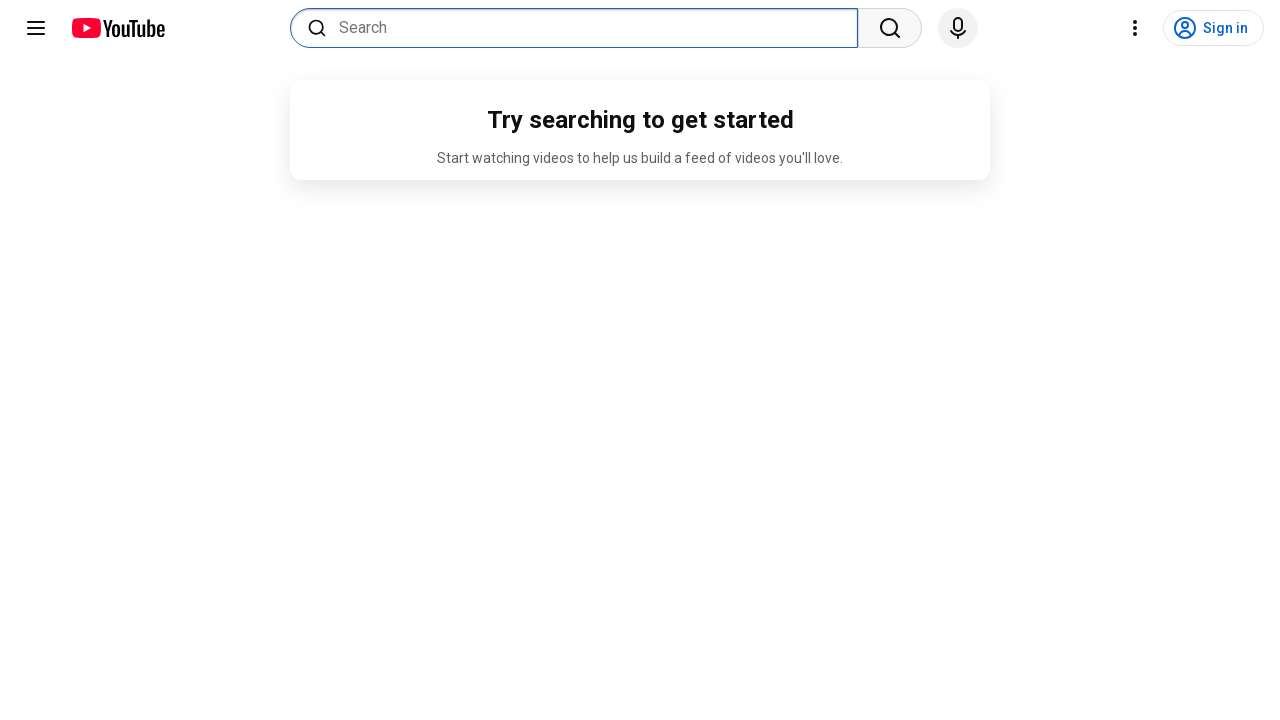